Tests filling out a sign-up form on a Selenium training page that has dynamic attributes on form elements. The test locates fields using XPath with partial class matching and label associations, fills in user credentials, and submits the form.

Starting URL: https://v1.training-support.net/selenium/dynamic-attributes

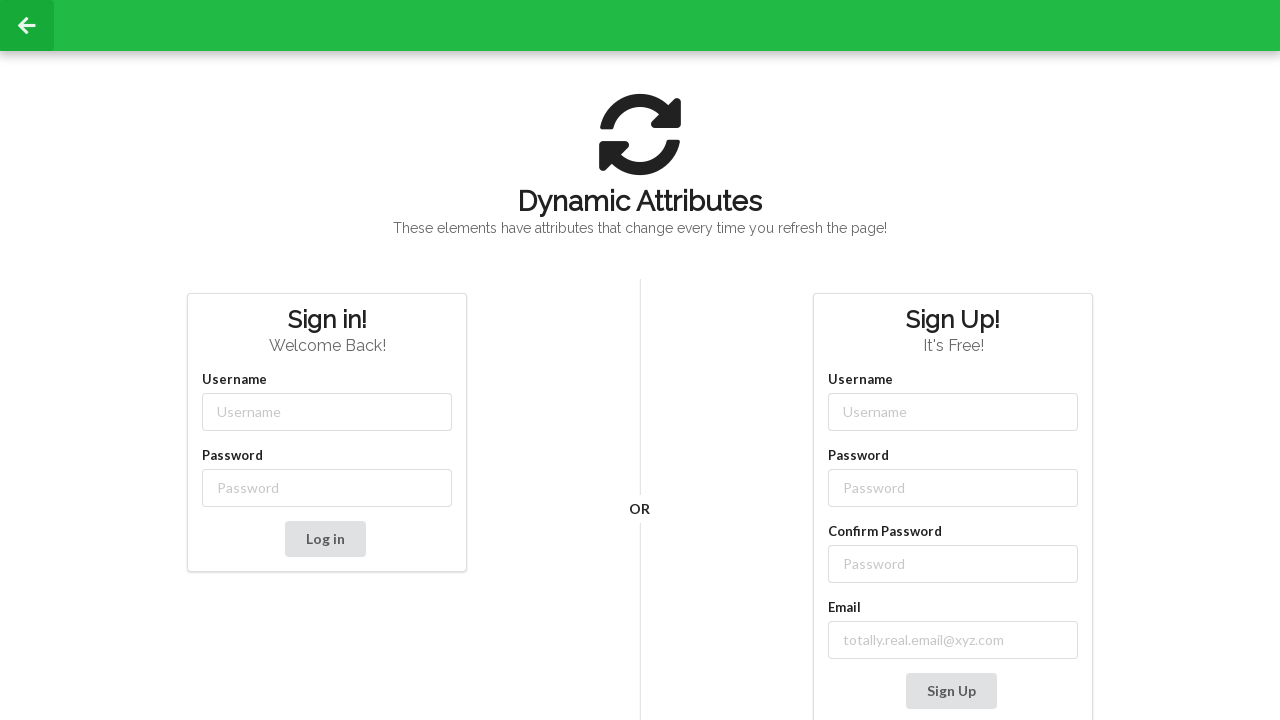

Filled username field with 'NewUser' using partial class matching on input[class*='-username']
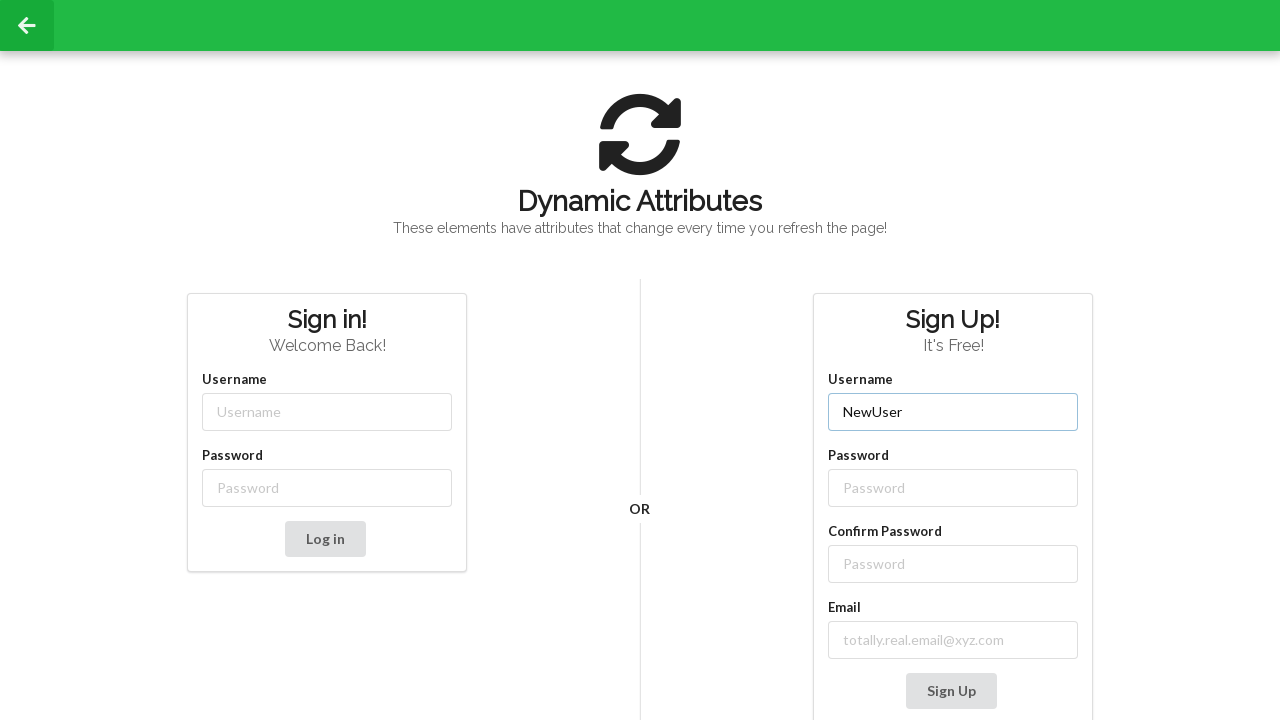

Filled password field with 'SecurePass123' using partial class matching on input[class*='-password']
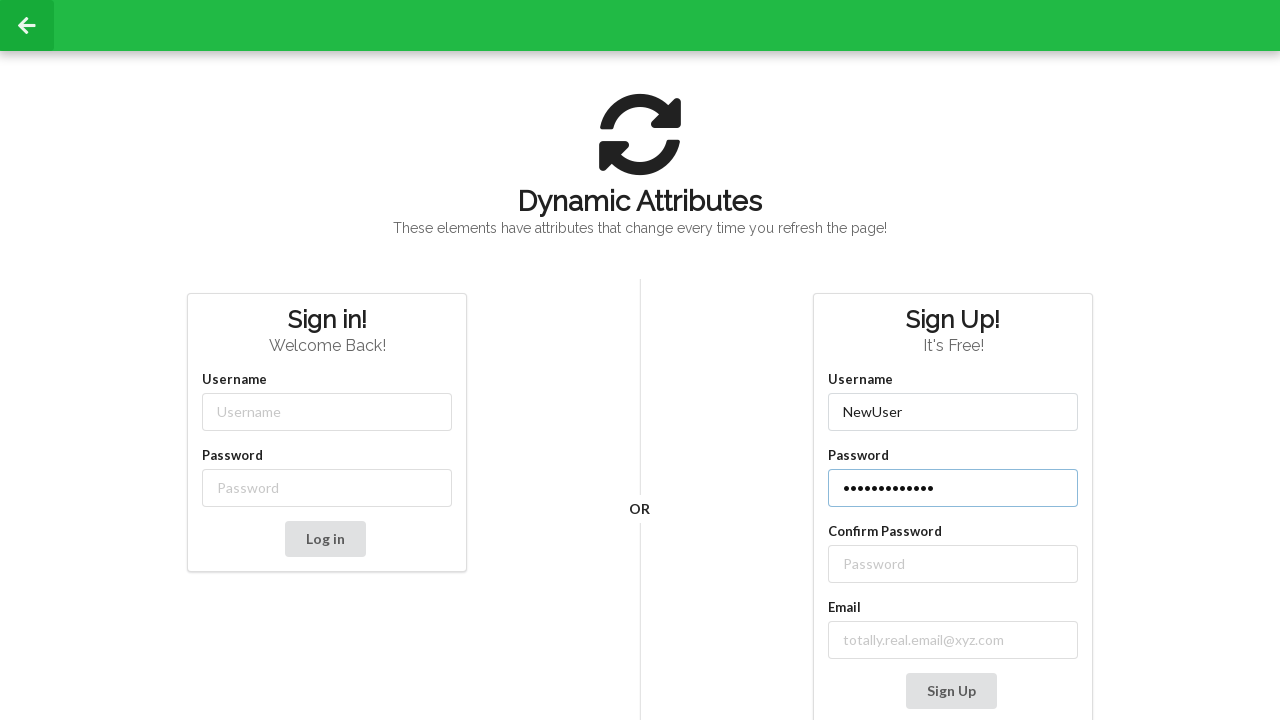

Filled confirm password field with 'SecurePass123' using label association on //label[text()='Confirm Password']/following-sibling::input
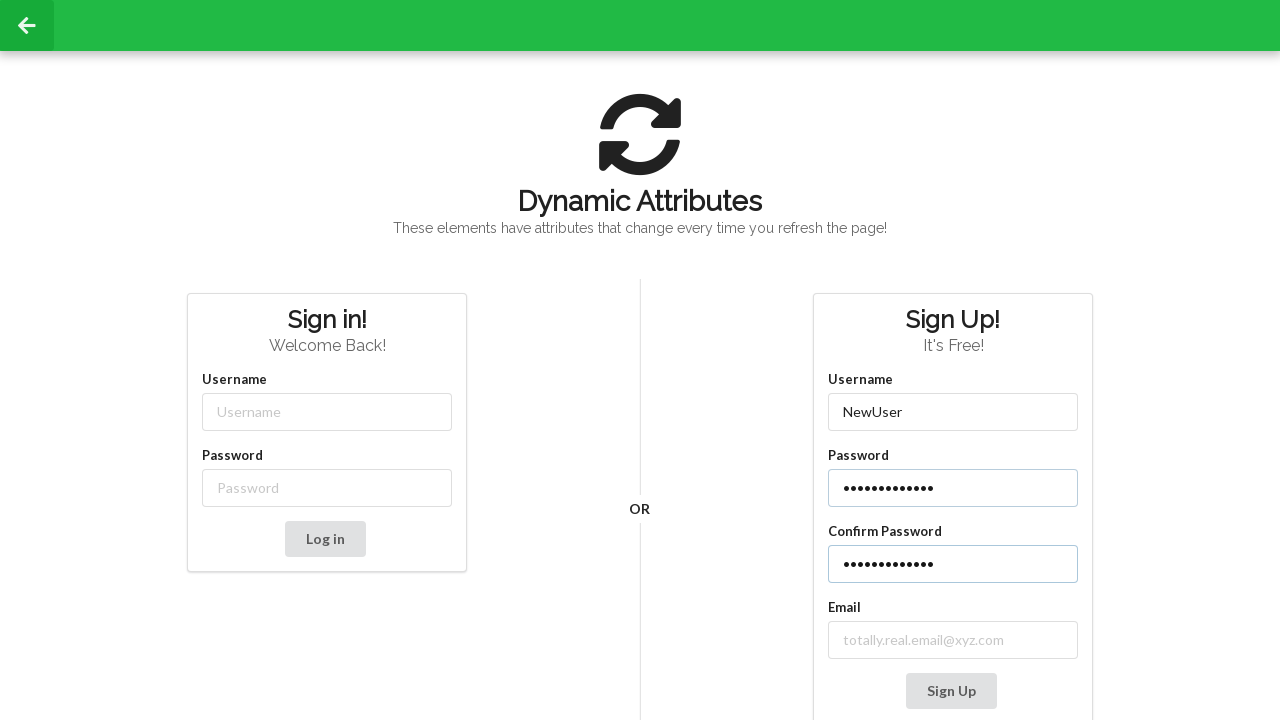

Filled email field with 'testuser_742@example.com' using label containing 'mail' on //label[contains(text(), 'mail')]/following-sibling::input
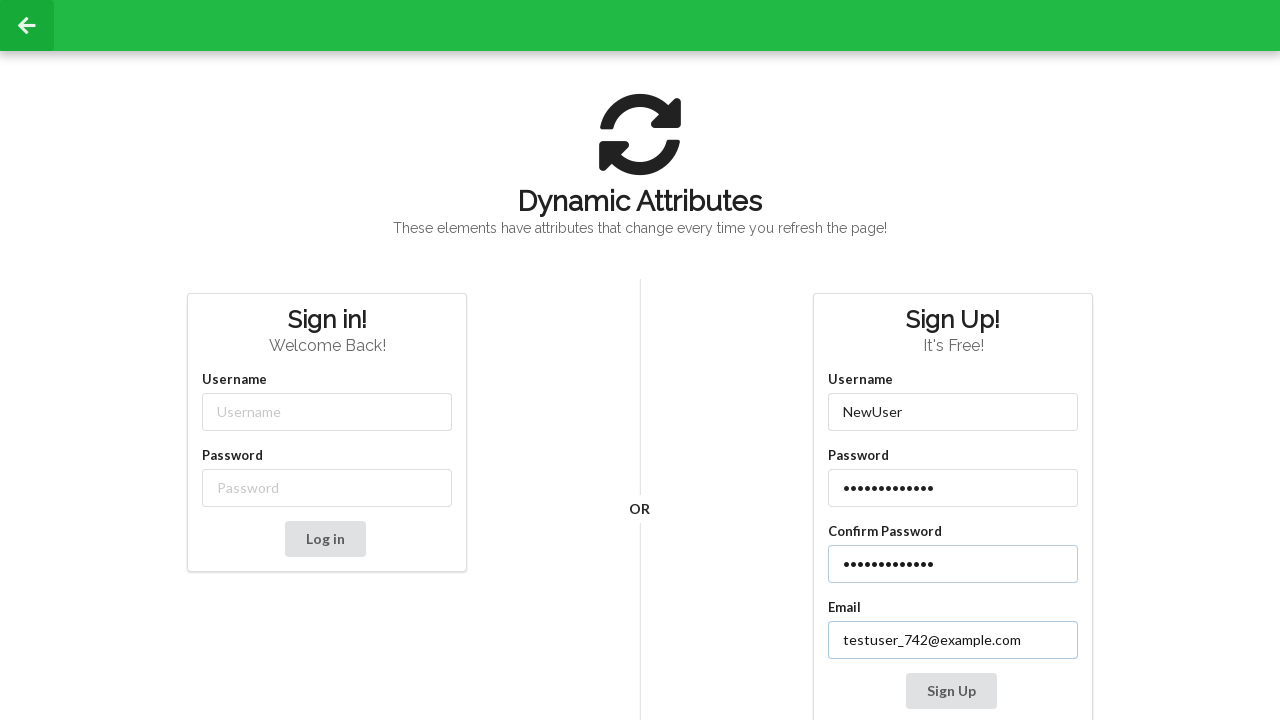

Clicked Sign Up button to submit form at (951, 691) on xpath=//button[contains(text(), 'Sign Up')]
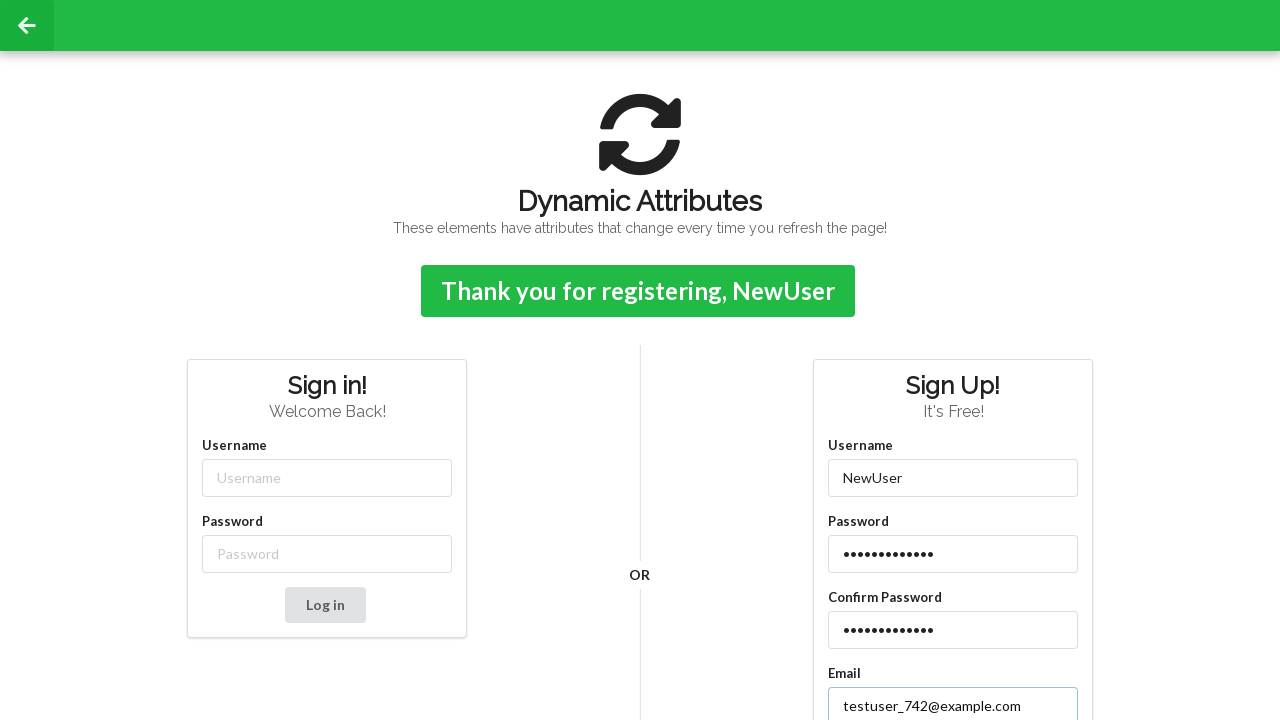

Confirmation message appeared after form submission
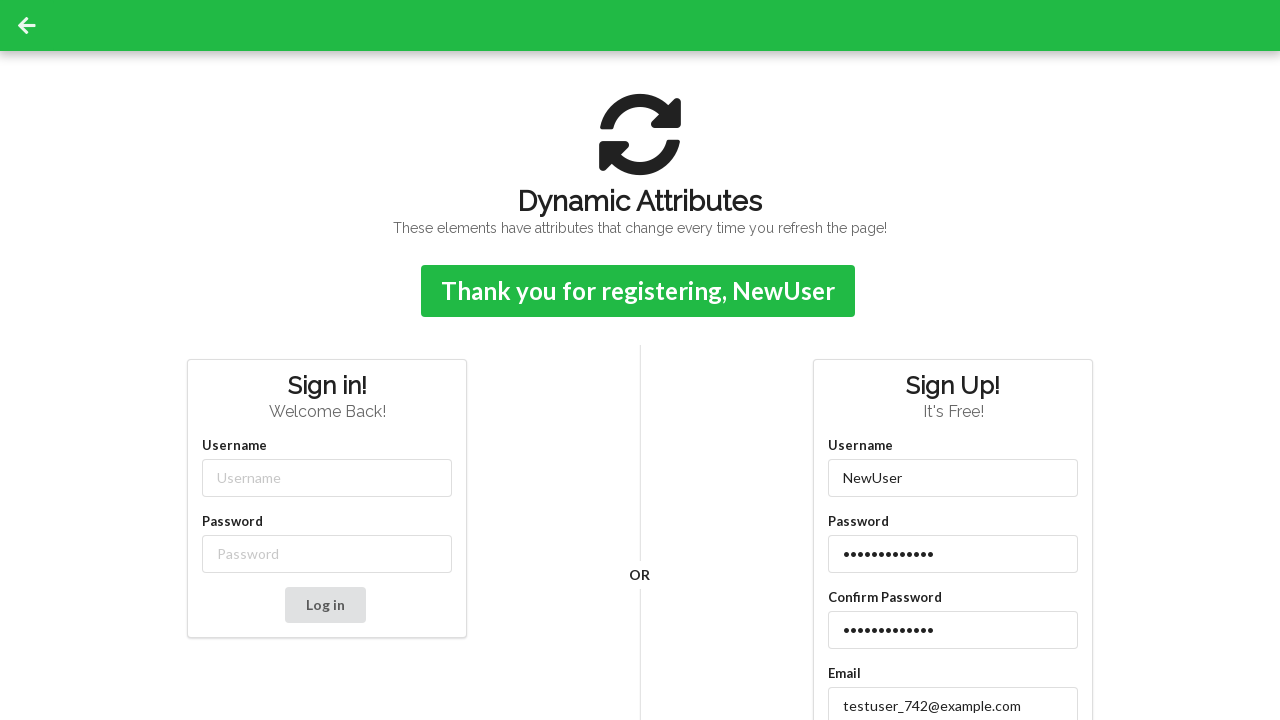

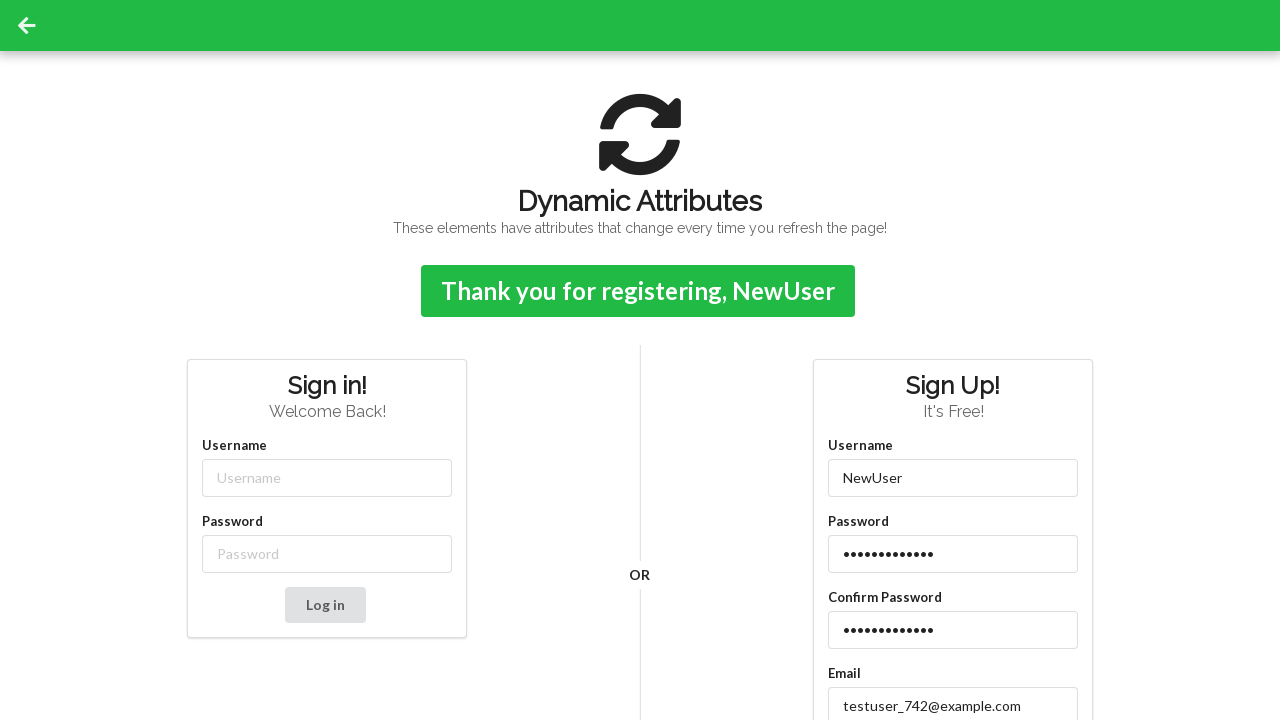